Tests page scrolling functionality by scrolling down to the CYDEO link and then back up to the Home link

Starting URL: https://practice.cydeo.com/

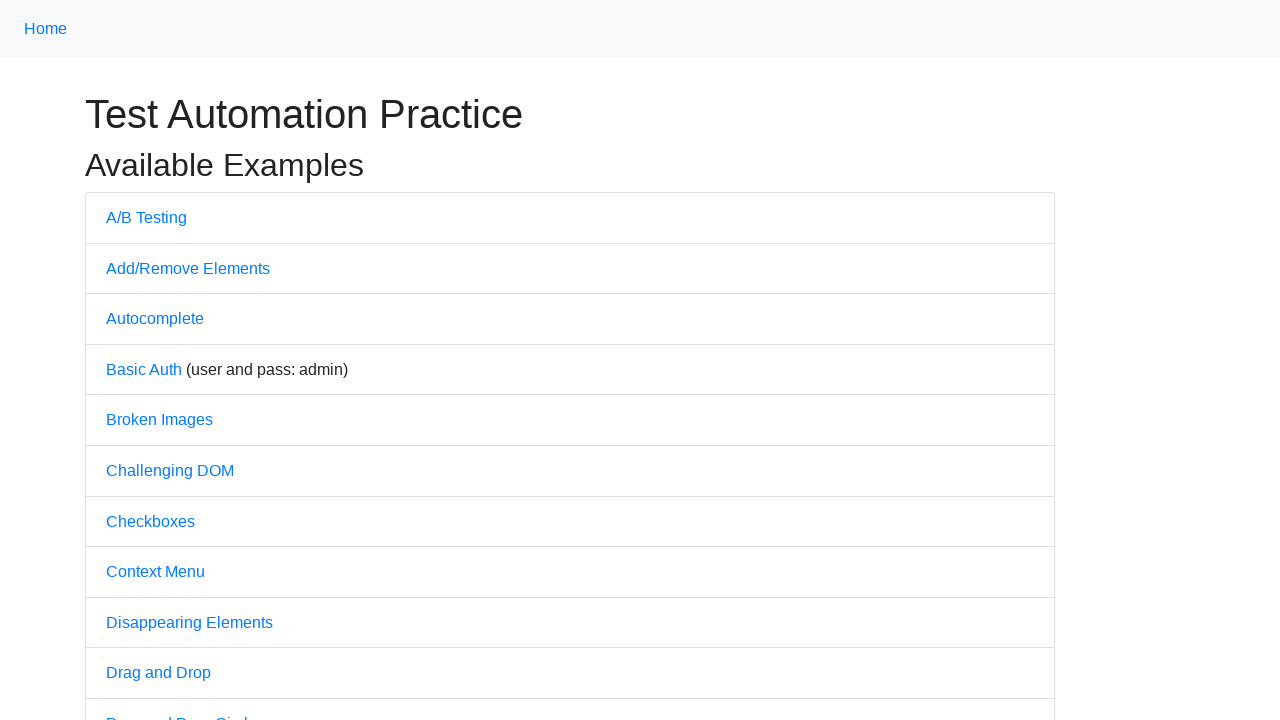

Scrolled down to CYDEO link
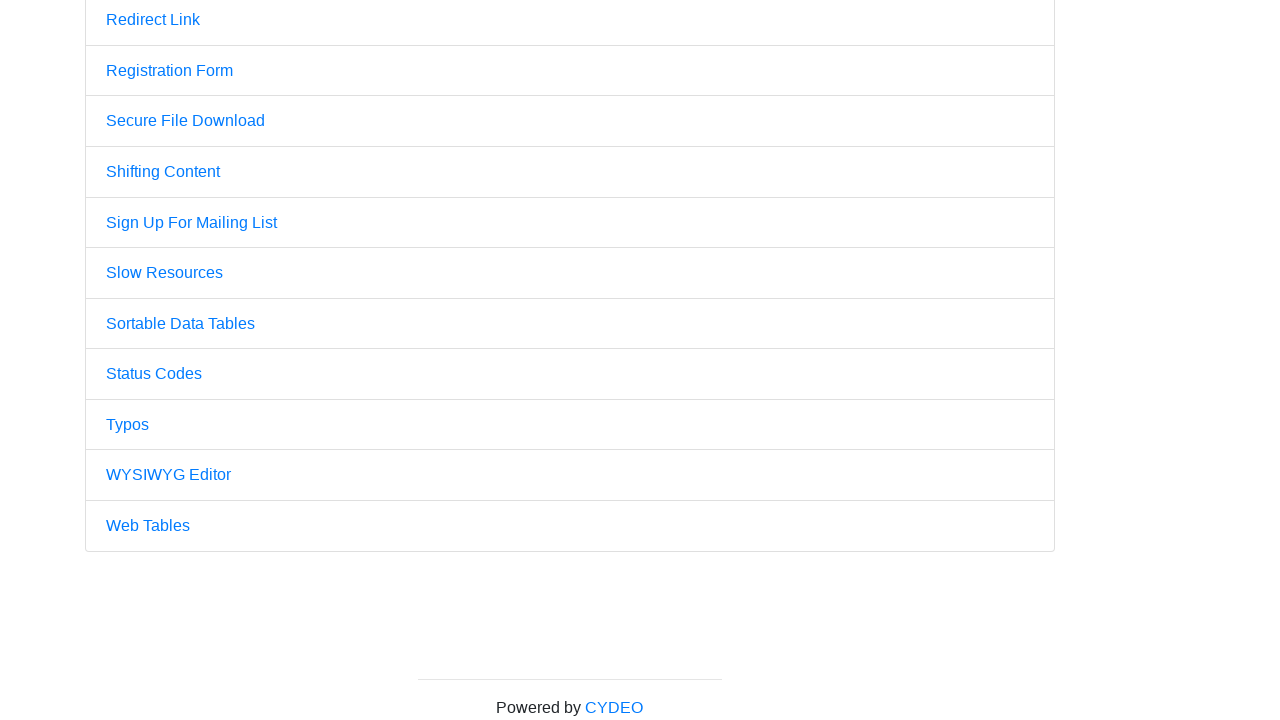

Waited 500ms for scroll to complete
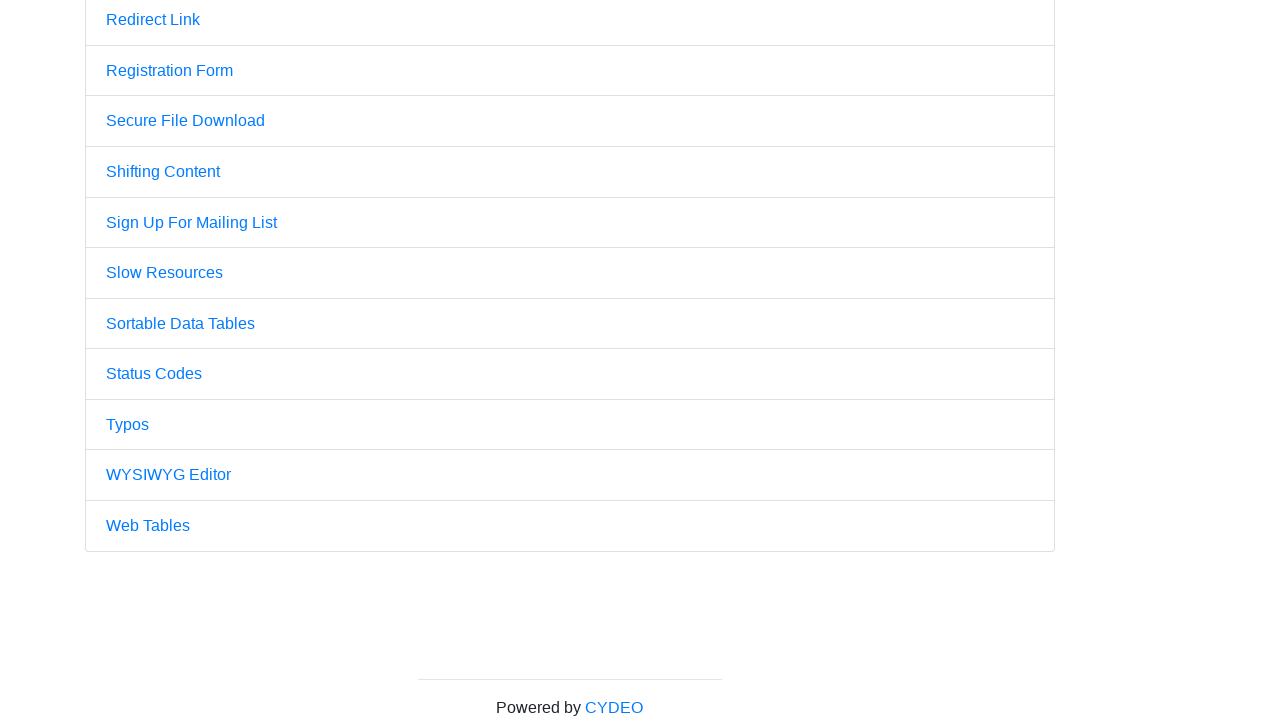

Scrolled up to Home link
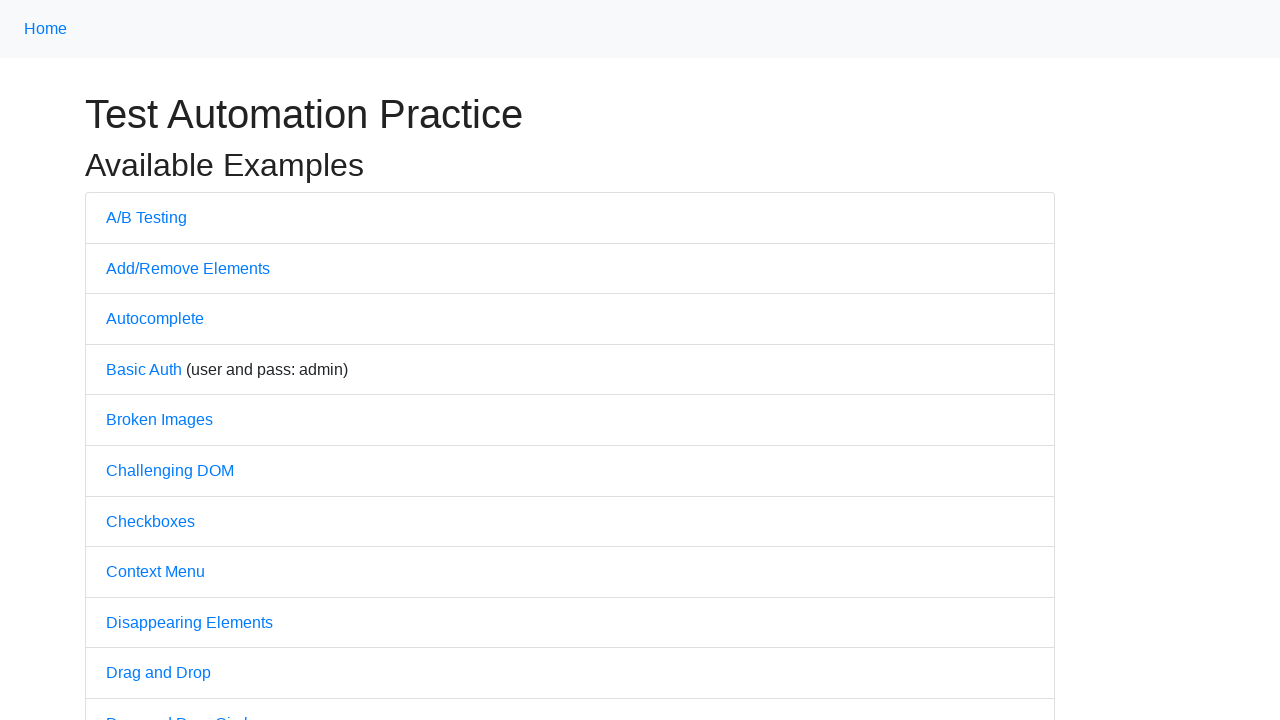

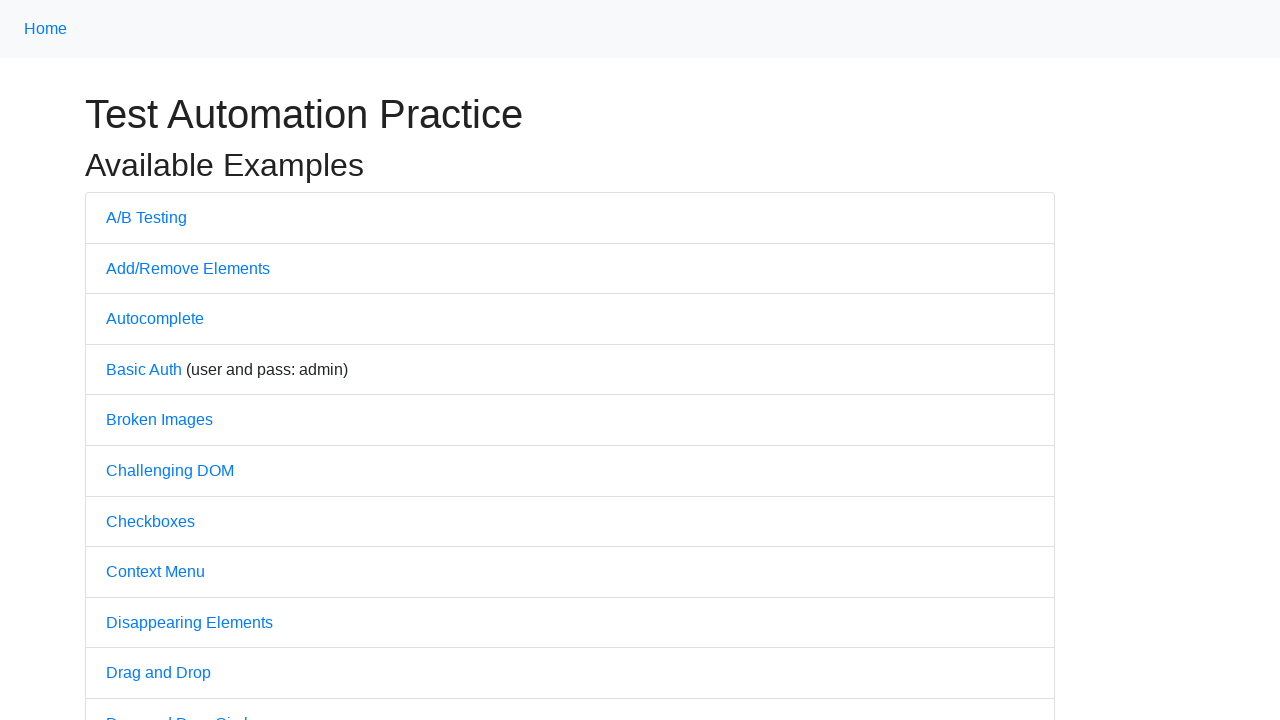